Tests multi-select dropdown functionality by selecting multiple options while holding the CTRL key in an iframe context

Starting URL: https://www.w3schools.com/tags/tryit.asp?filename=tryhtml_select_multiple

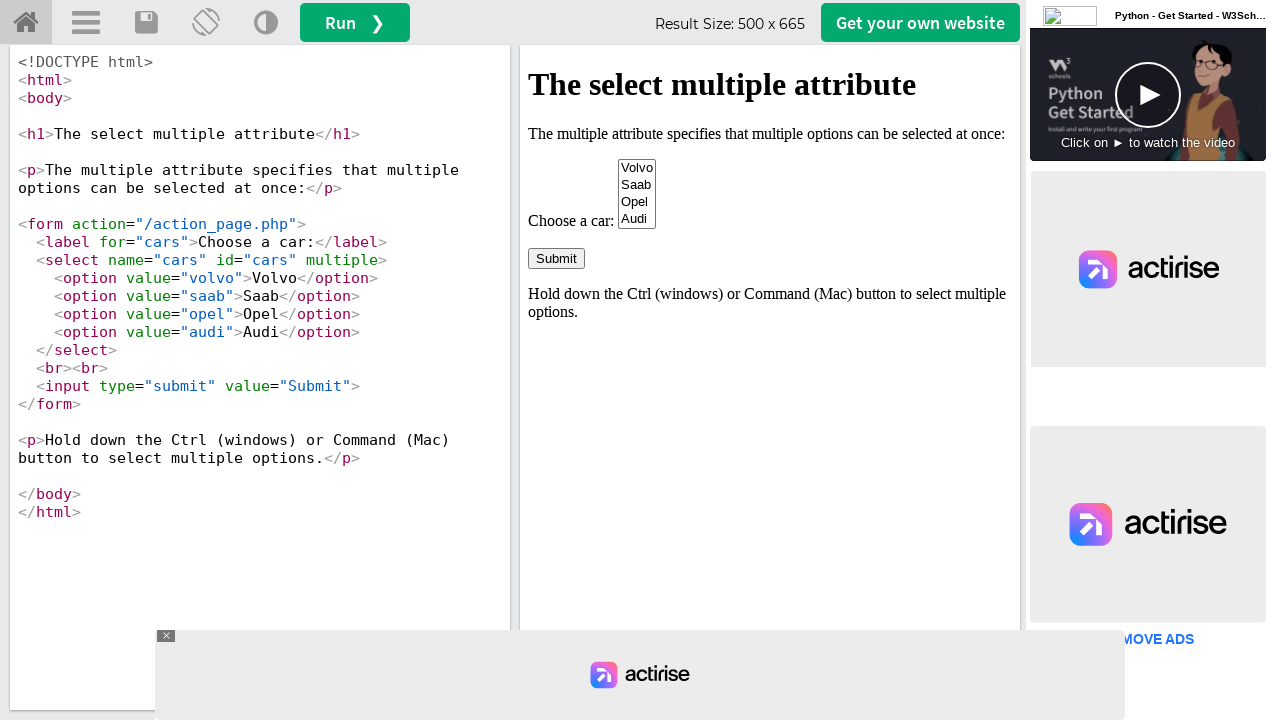

Located iframe containing multi-select dropdown
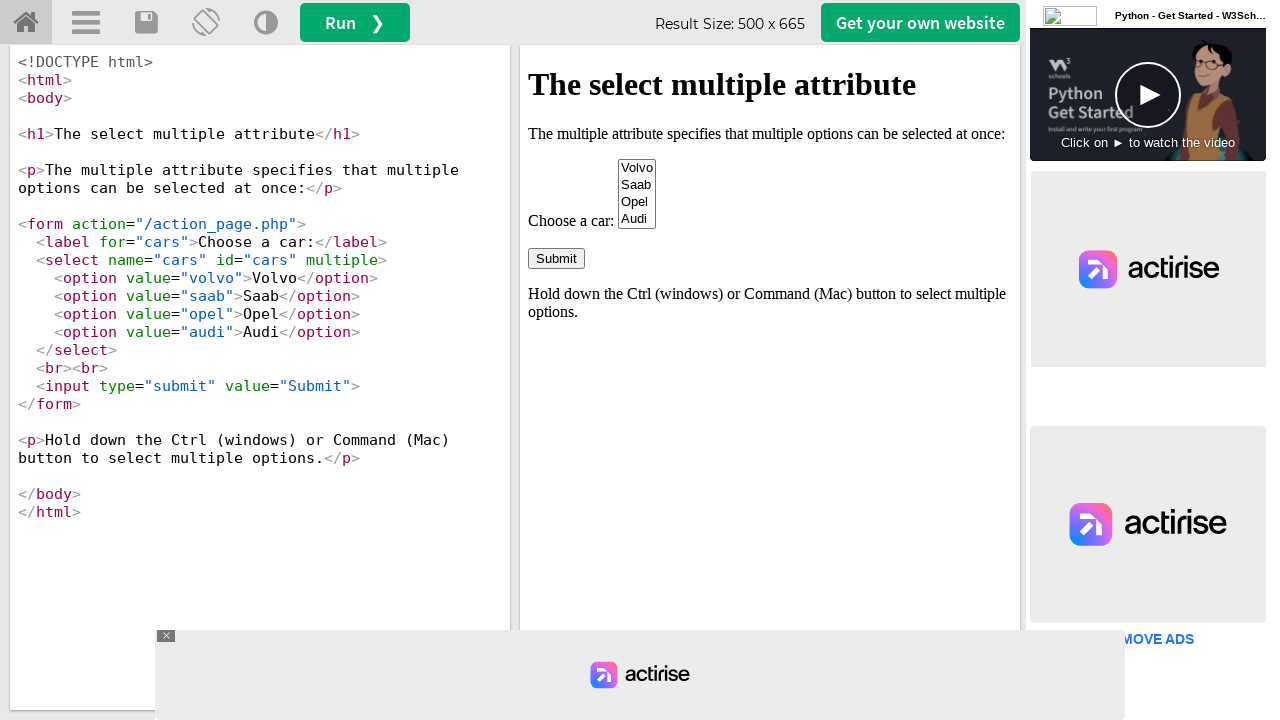

Located multi-select dropdown element with name 'cars'
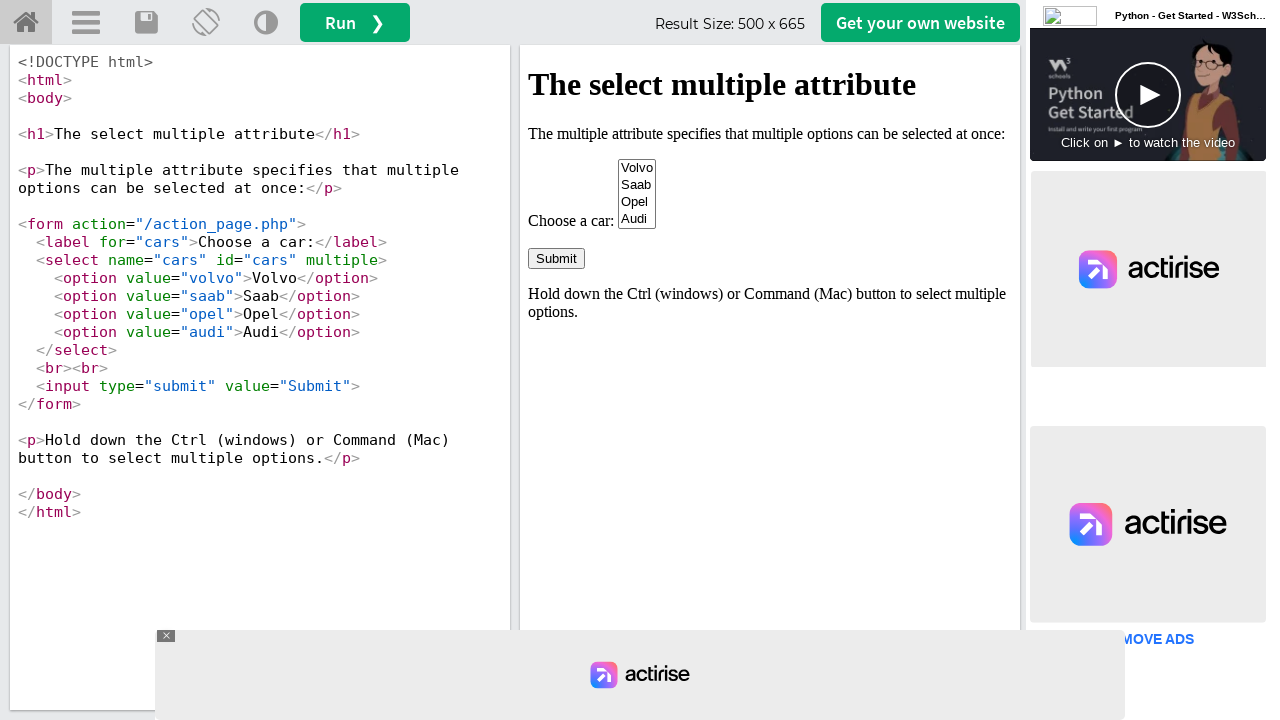

Located all option elements in the dropdown
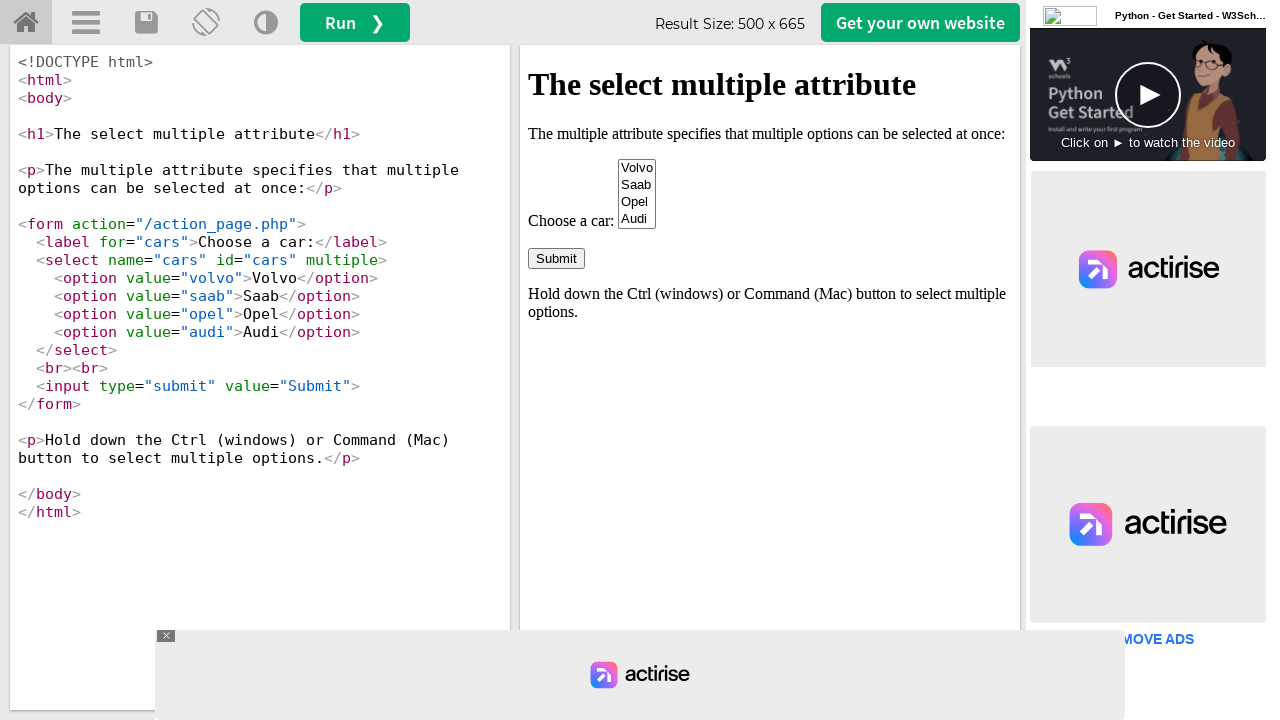

Pressed and held CTRL key for multi-select
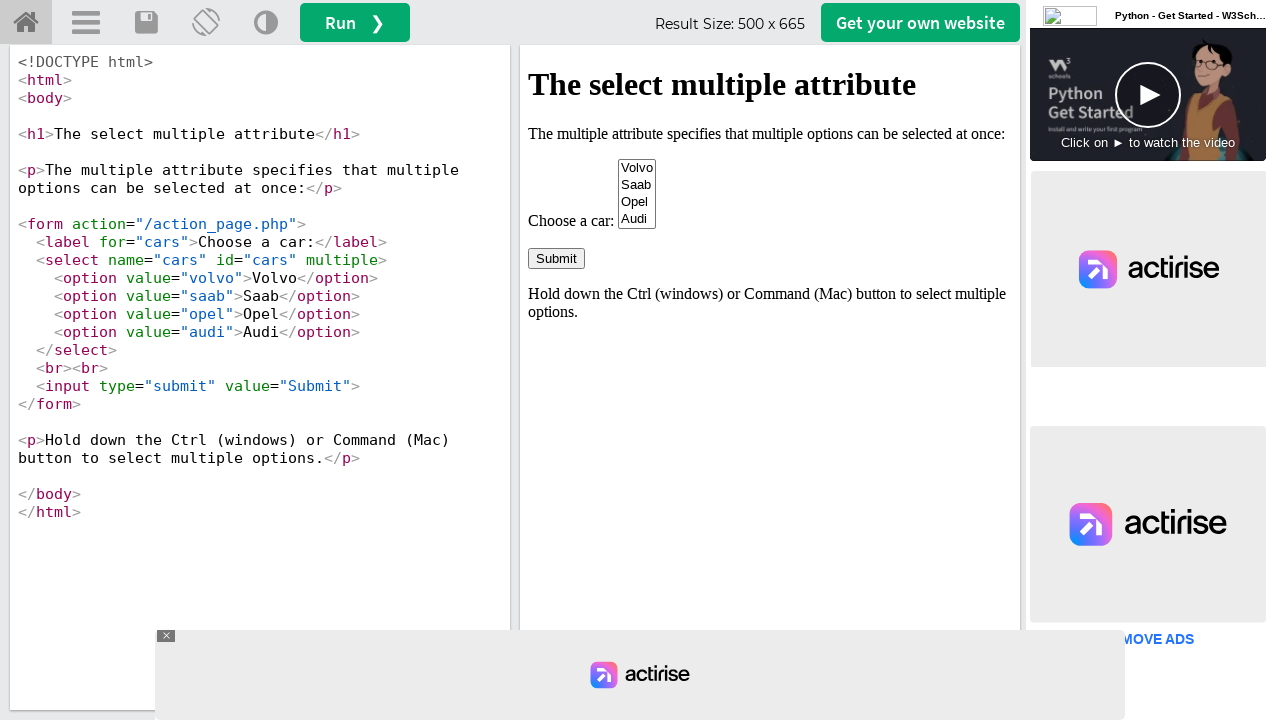

Selected first option (Volvo) while holding CTRL at (637, 168) on iframe[id='iframeResult'] >> internal:control=enter-frame >> select[name='cars']
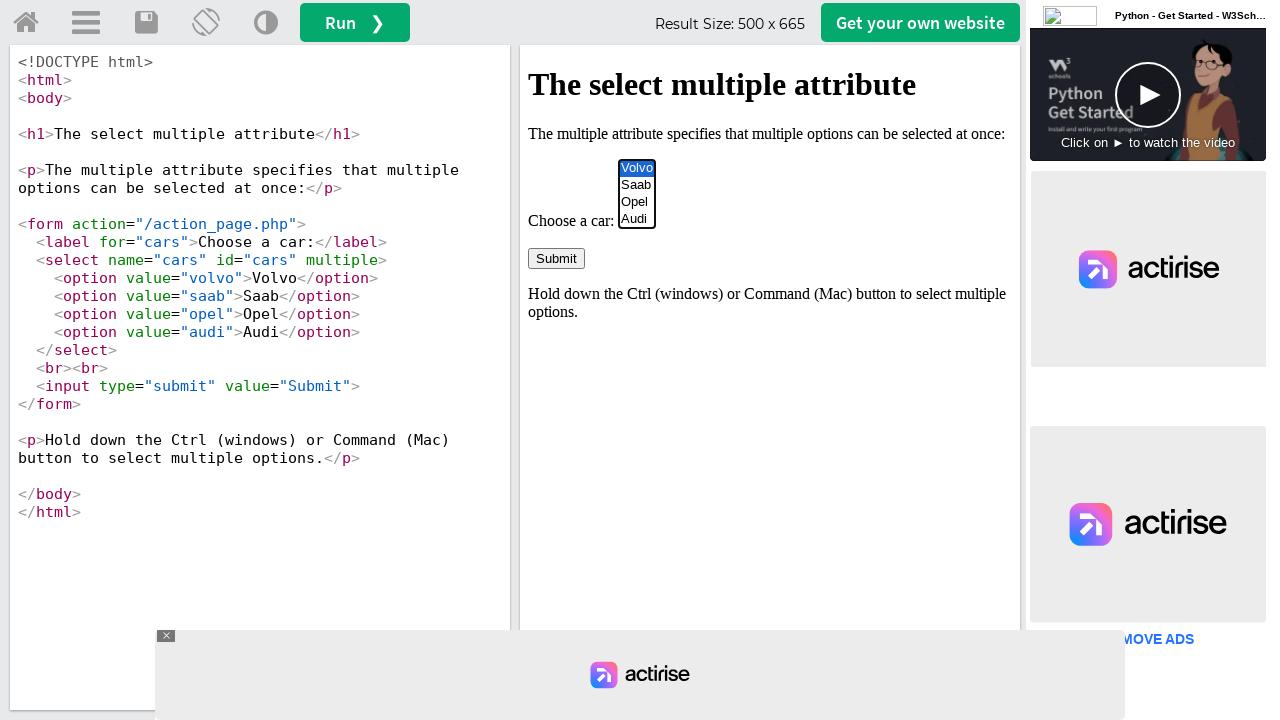

Selected second option (Saab) while holding CTRL at (637, 185) on iframe[id='iframeResult'] >> internal:control=enter-frame >> select[name='cars']
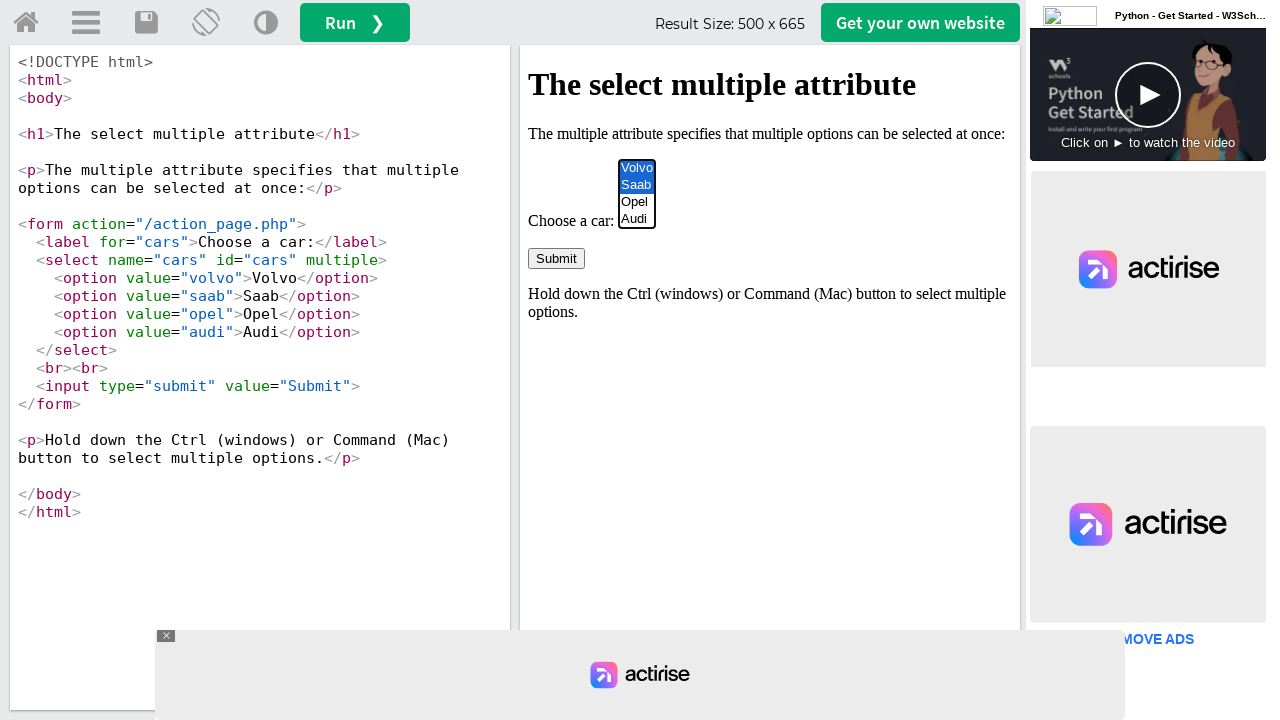

Released CTRL key after multi-select operations
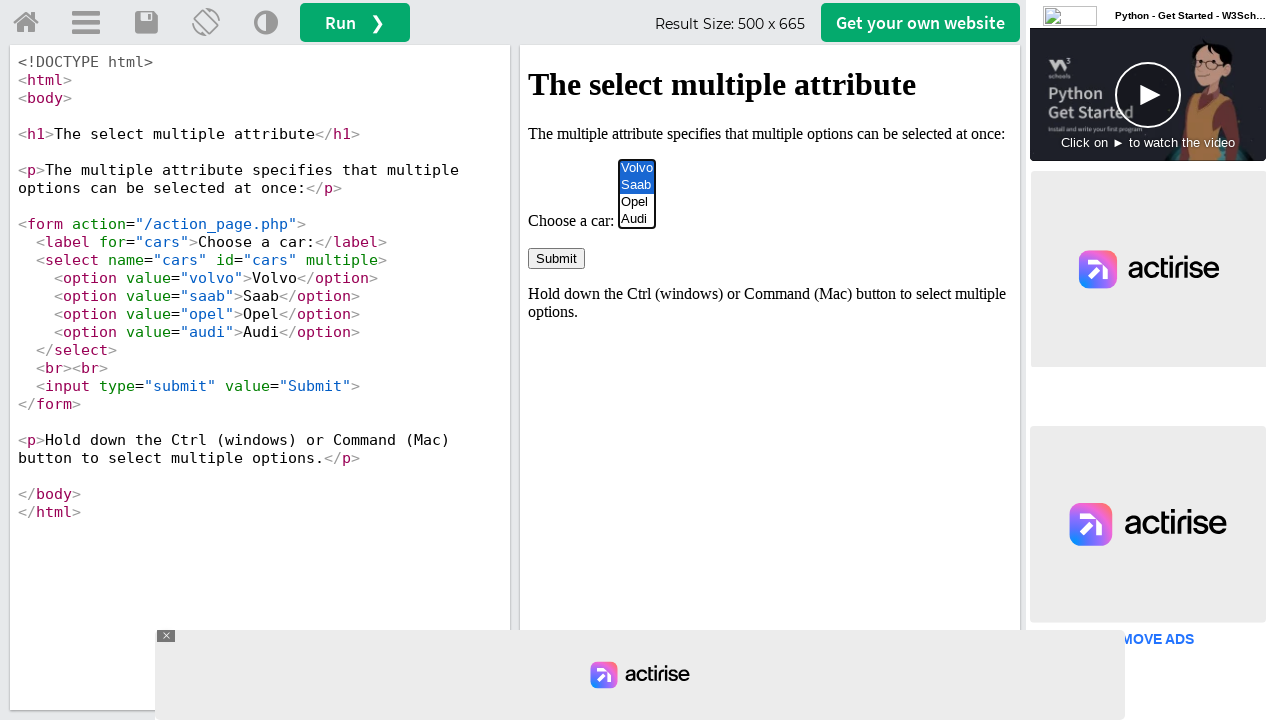

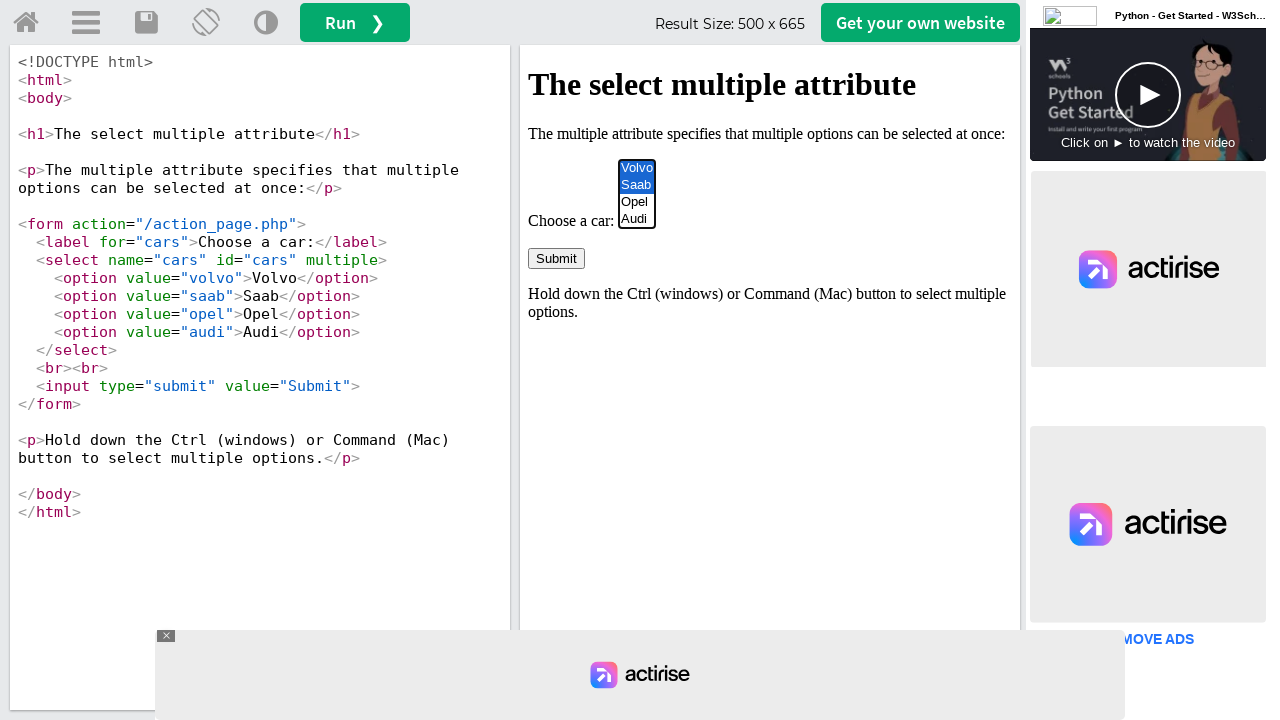